Tests mouse right-click functionality by right-clicking on an element to trigger a context menu

Starting URL: http://swisnl.github.io/jQuery-contextMenu/demo.html

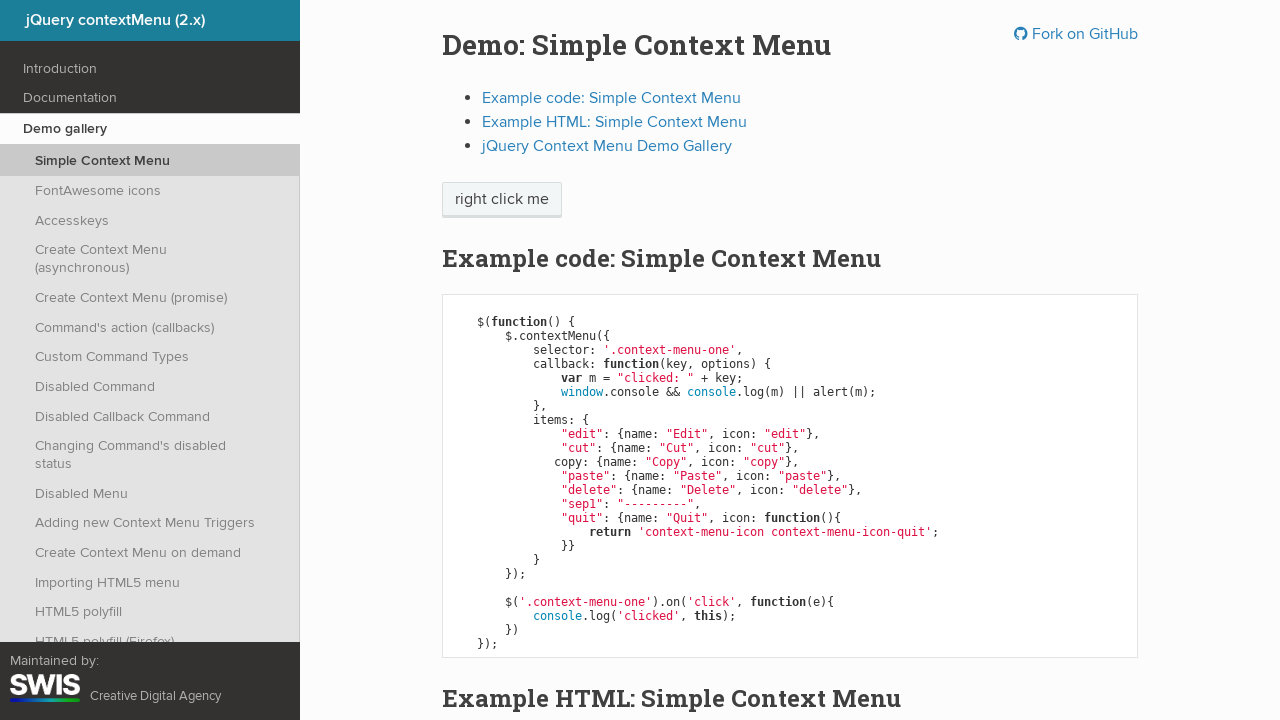

Located right-click target element
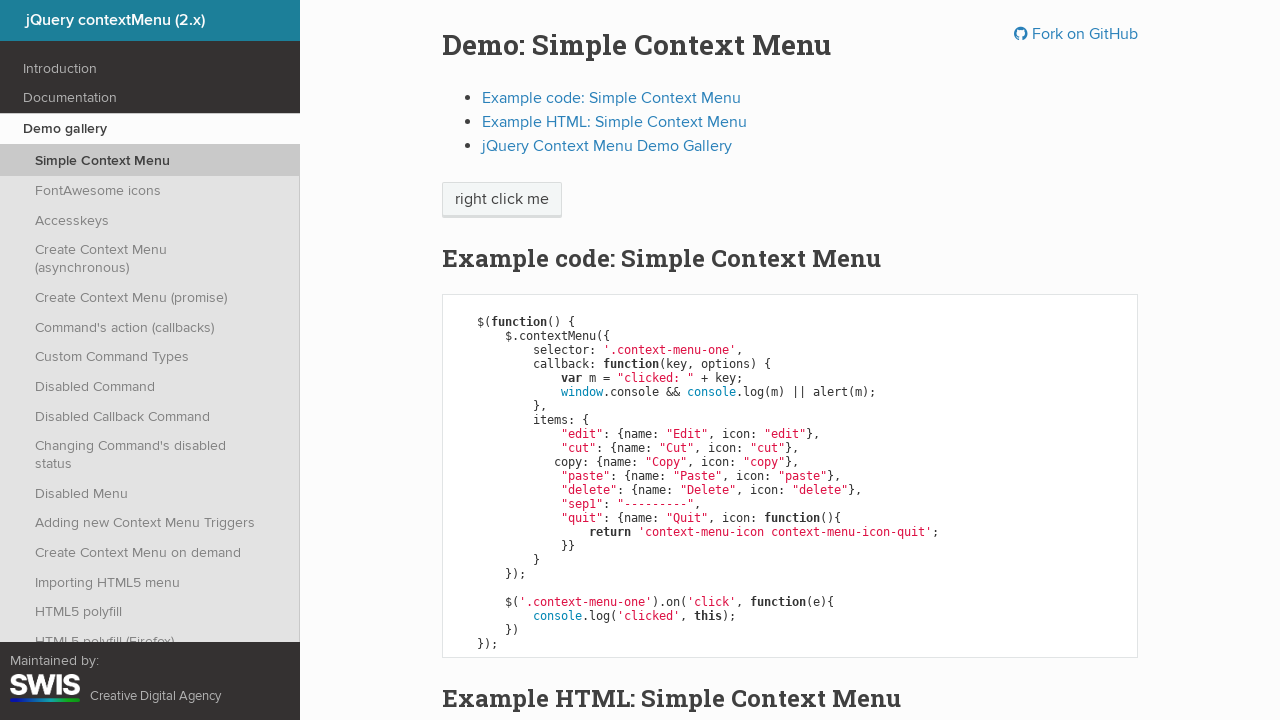

Right-click target element is visible
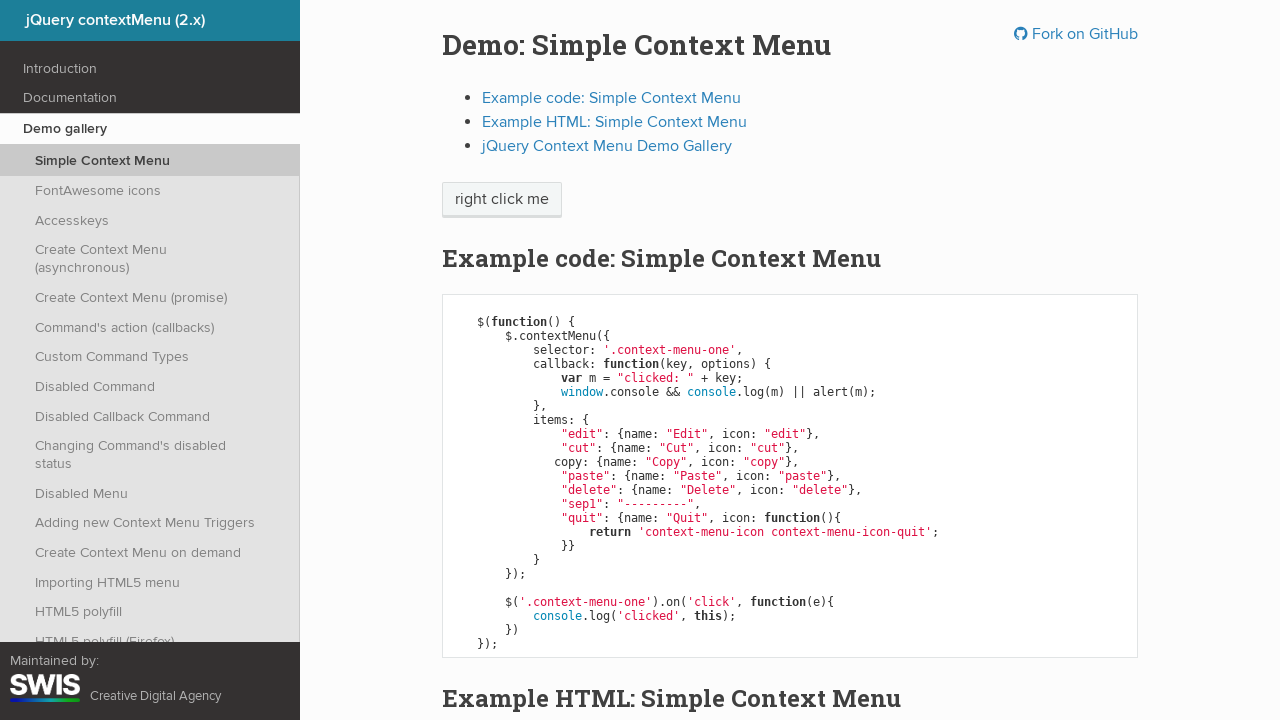

Performed right-click on target element to trigger context menu at (502, 200) on xpath=//span[normalize-space()="right click me"]
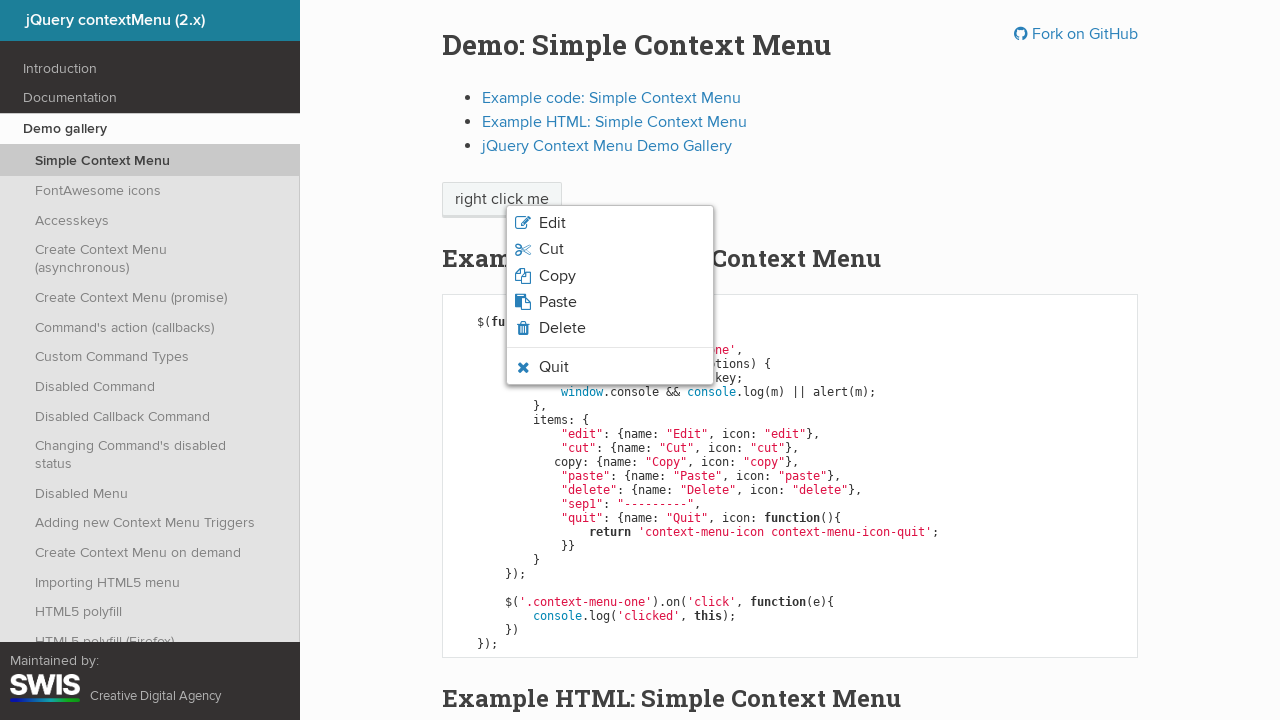

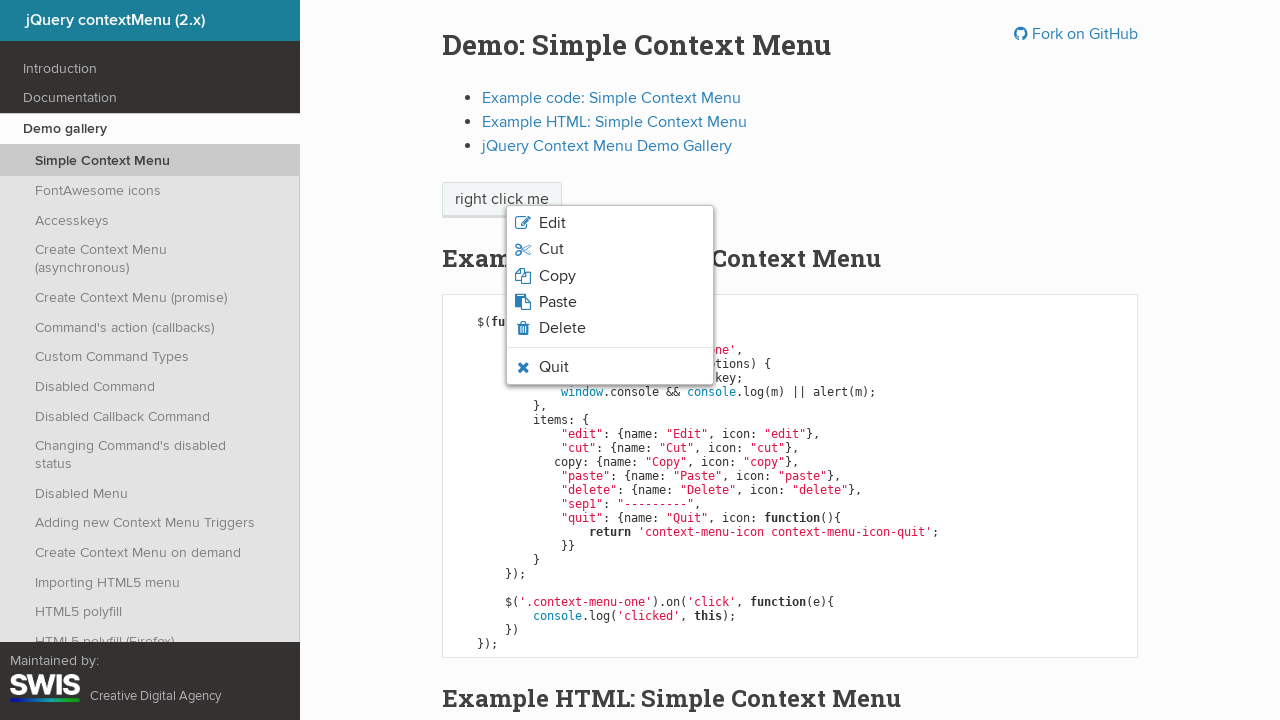